Tests basic page navigation and verifies the Home link element is present on the page

Starting URL: https://seleniumatfingertips.wordpress.com/

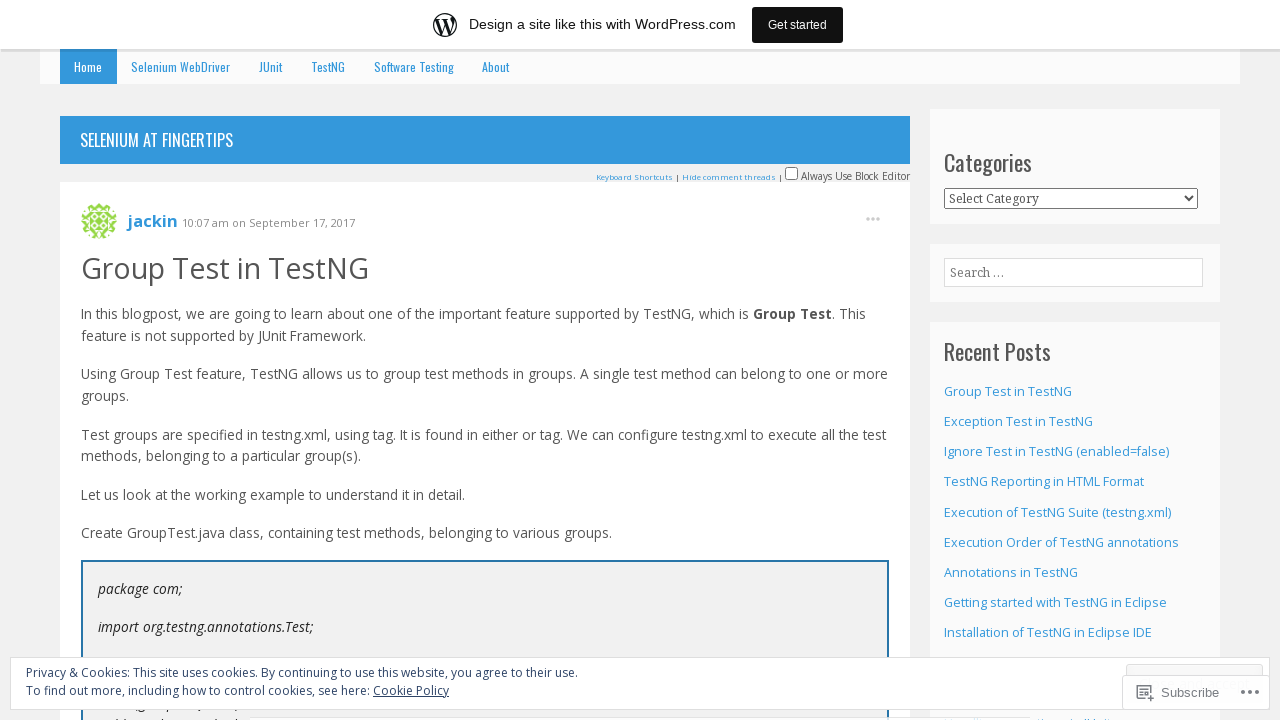

Waited for Home link element to be present on the page
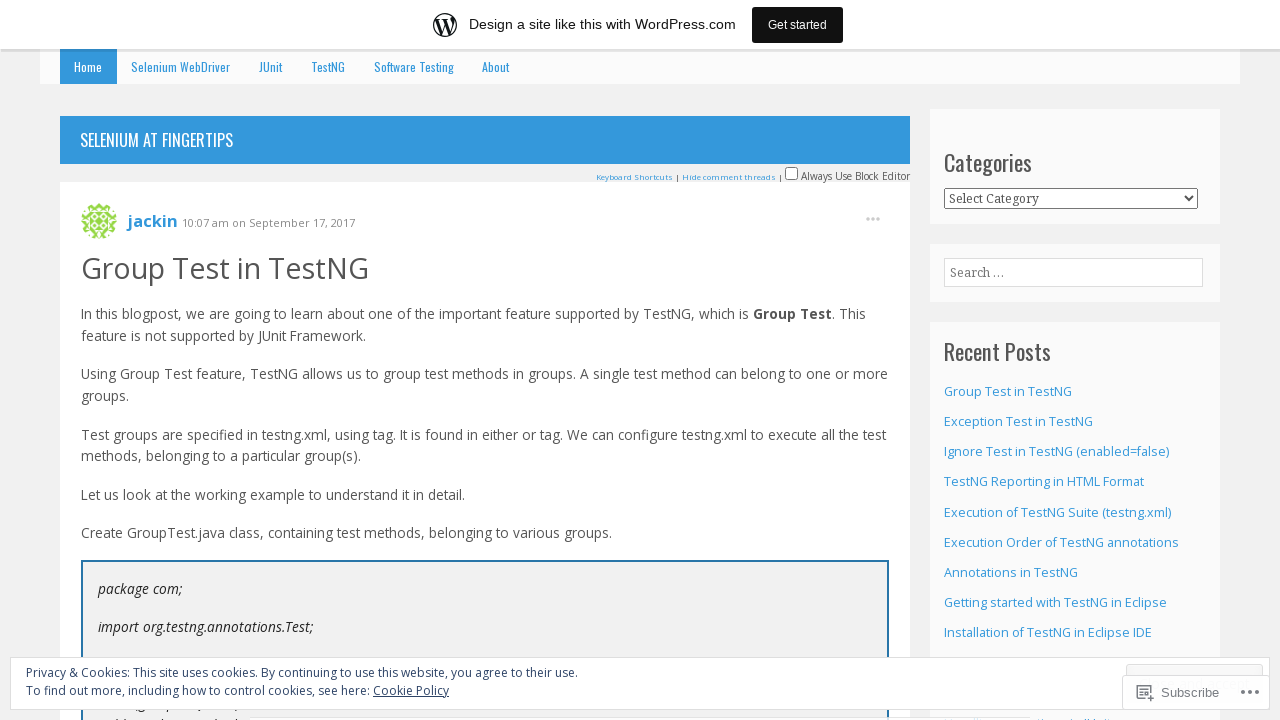

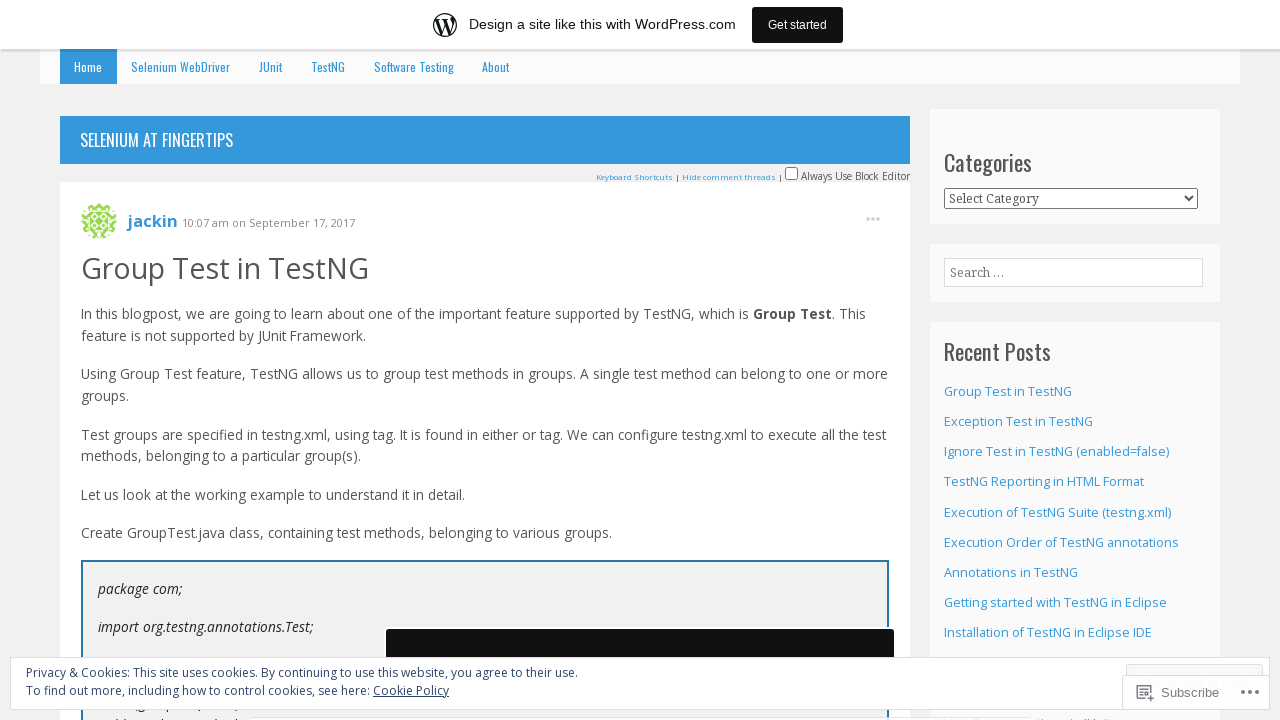